Navigates to an automation practice page and interacts with a table element to verify its structure and content

Starting URL: https://www.rahulshettyacademy.com/AutomationPractice/

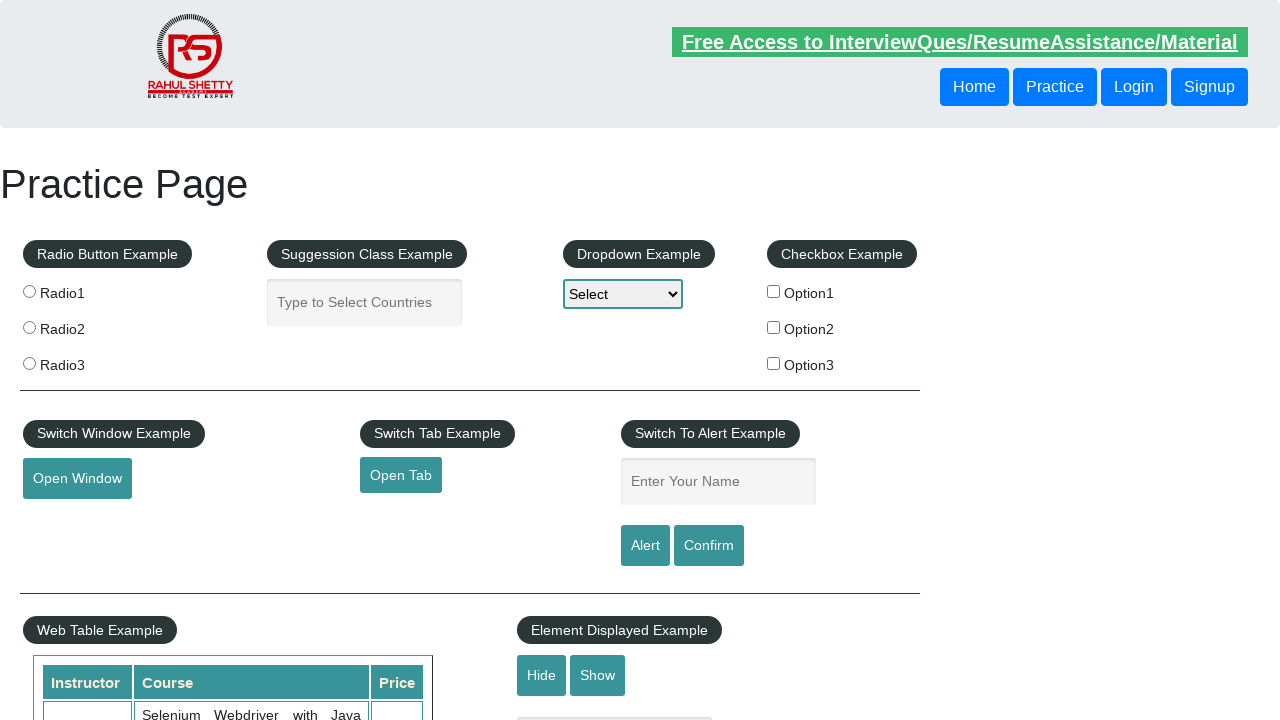

Waited for table element with id 'product' to be present
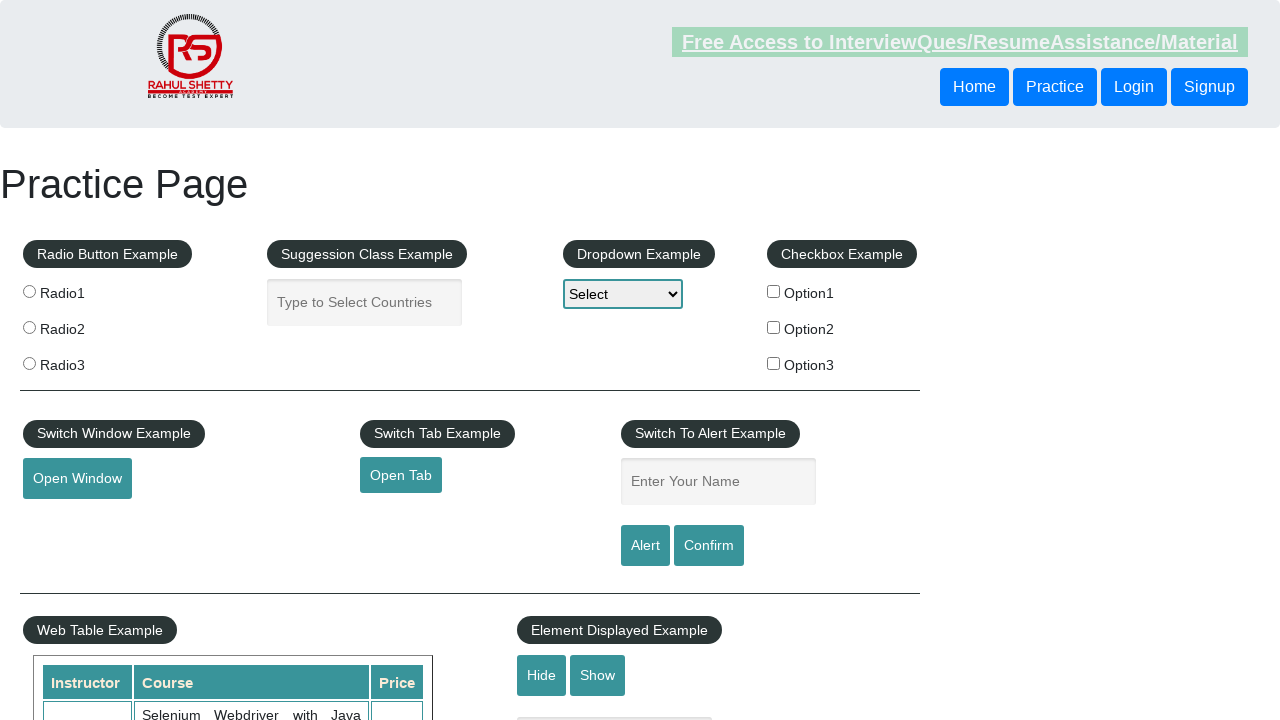

Located the product table element
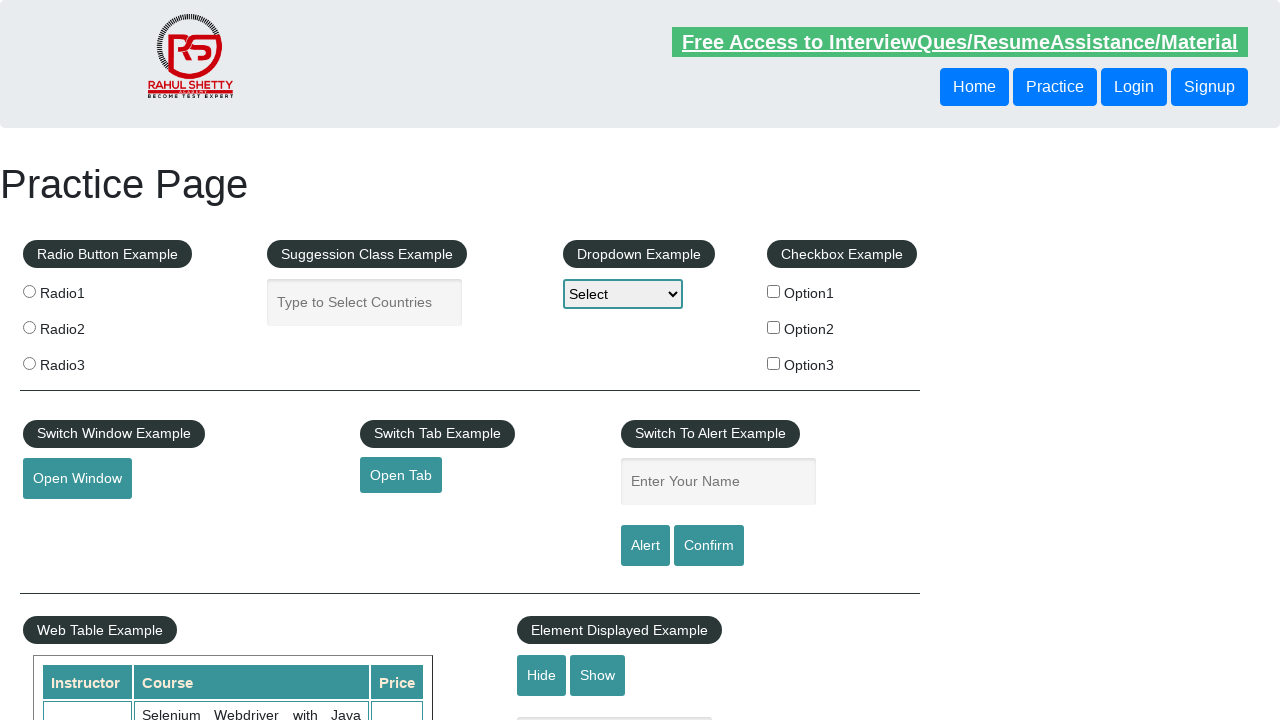

Counted table rows: 21 rows found
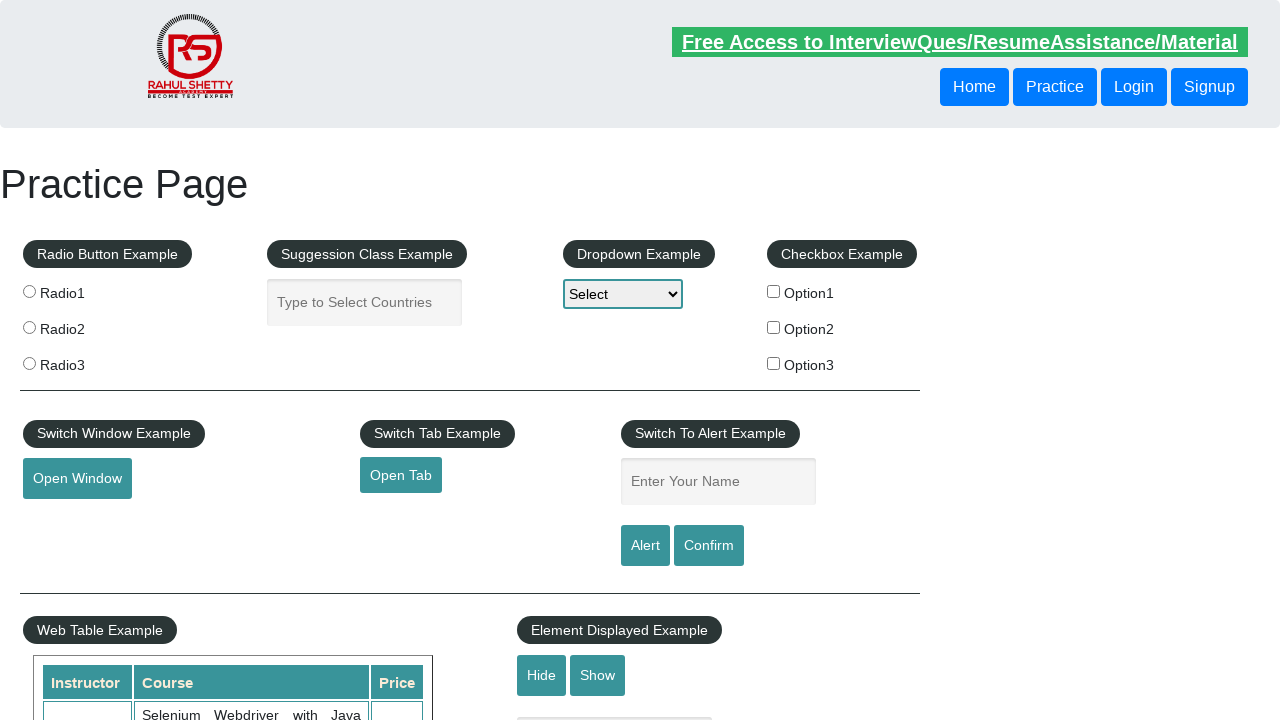

Counted table columns: 3 columns found in header row
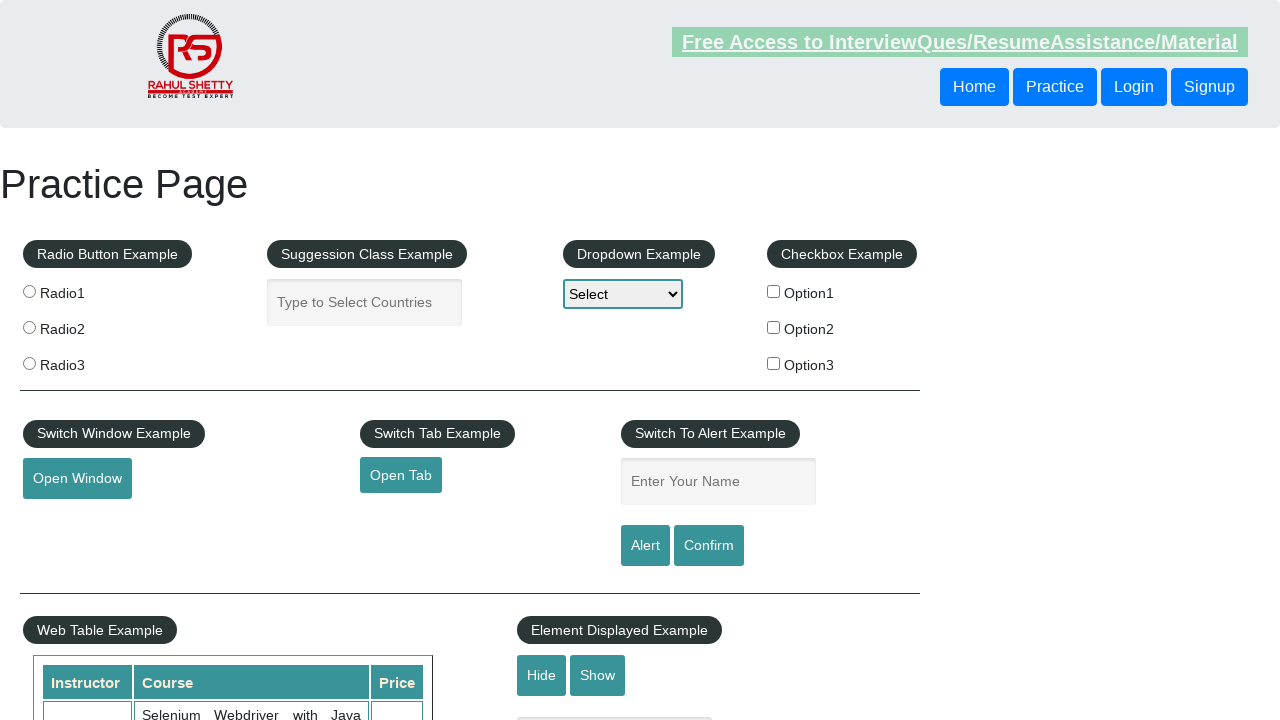

Located the second data row in the table
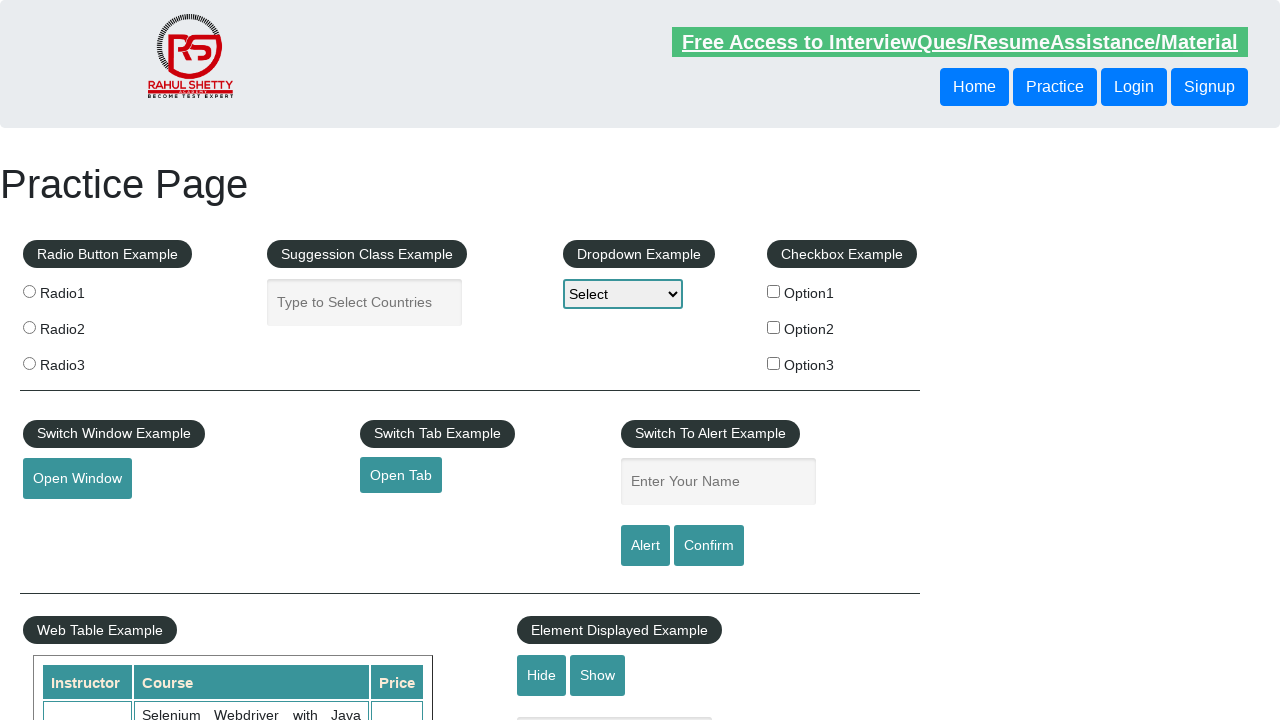

Retrieved all cells from the second row: 3 cells found
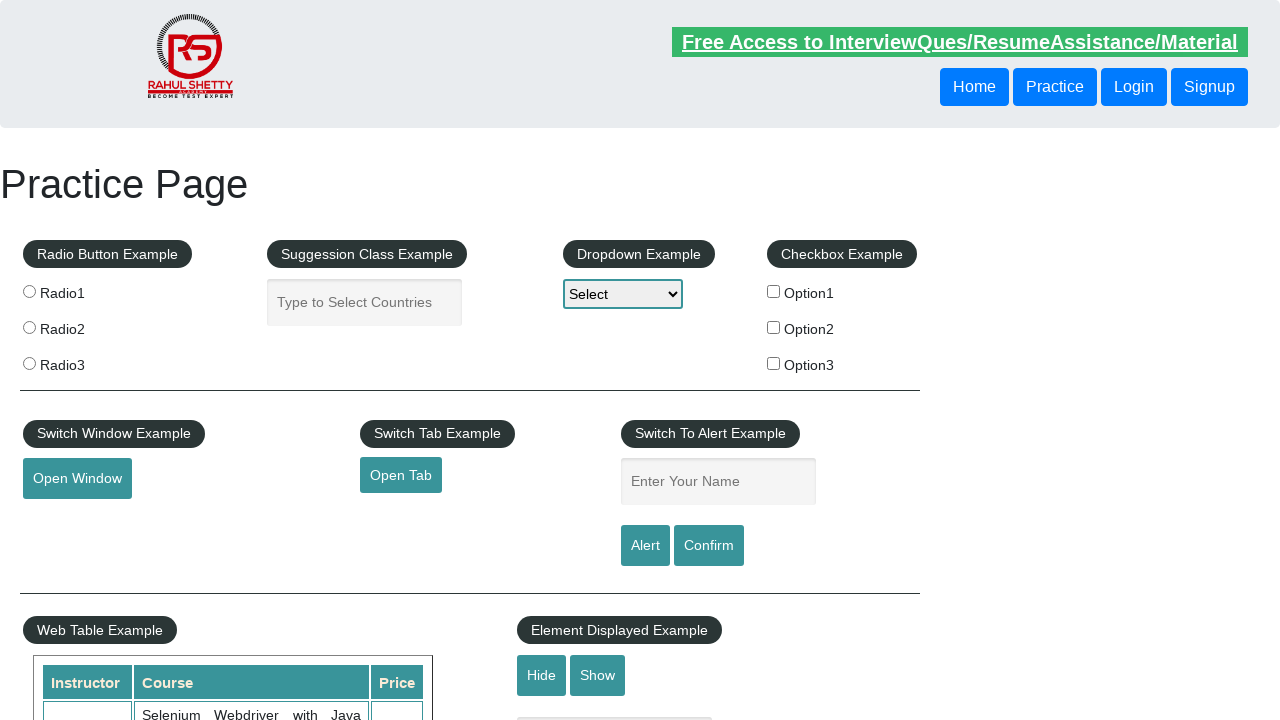

Retrieved text from cell 1: 'Rahul Shetty'
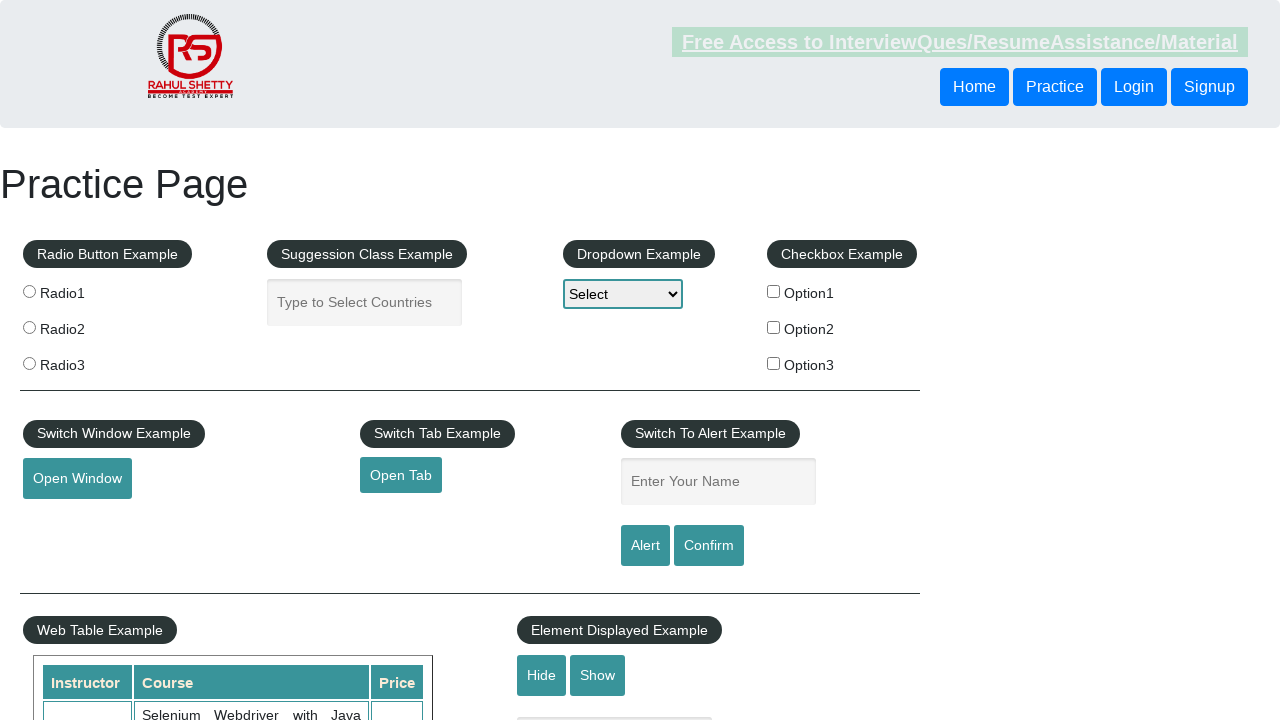

Retrieved text from cell 2: 'Learn SQL in Practical + Database Testing from Scratch'
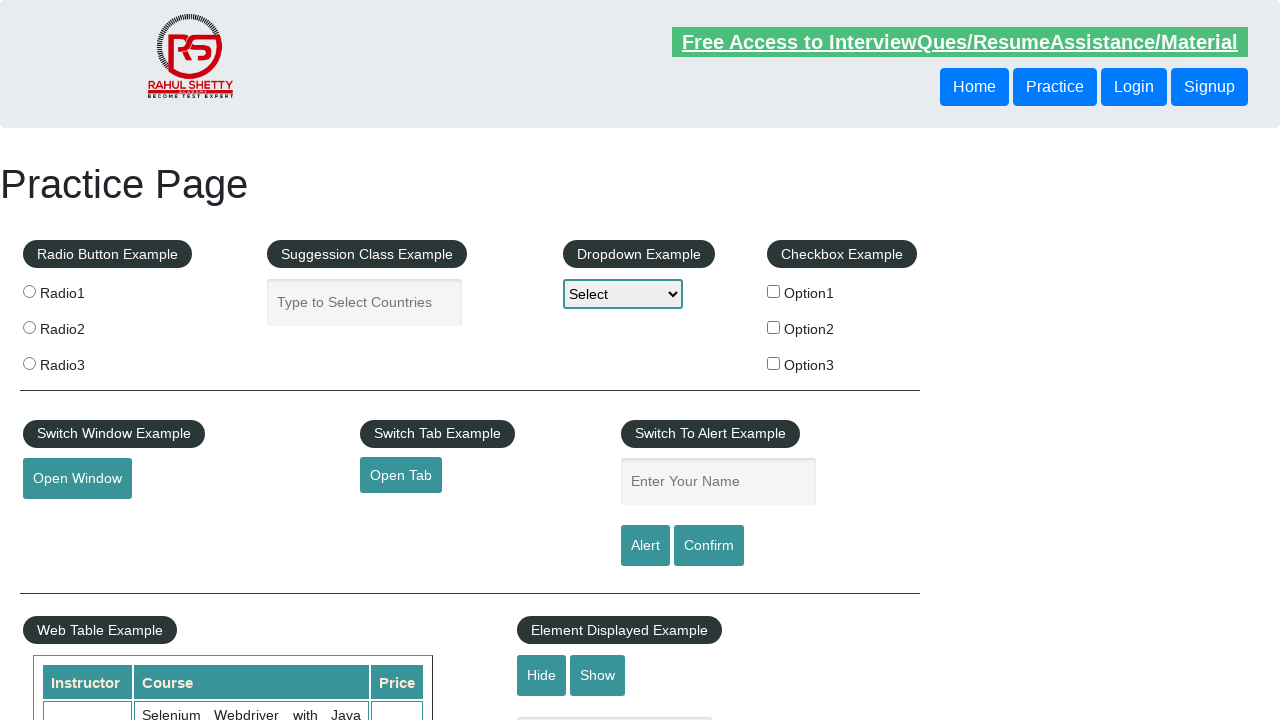

Retrieved text from cell 3: '25'
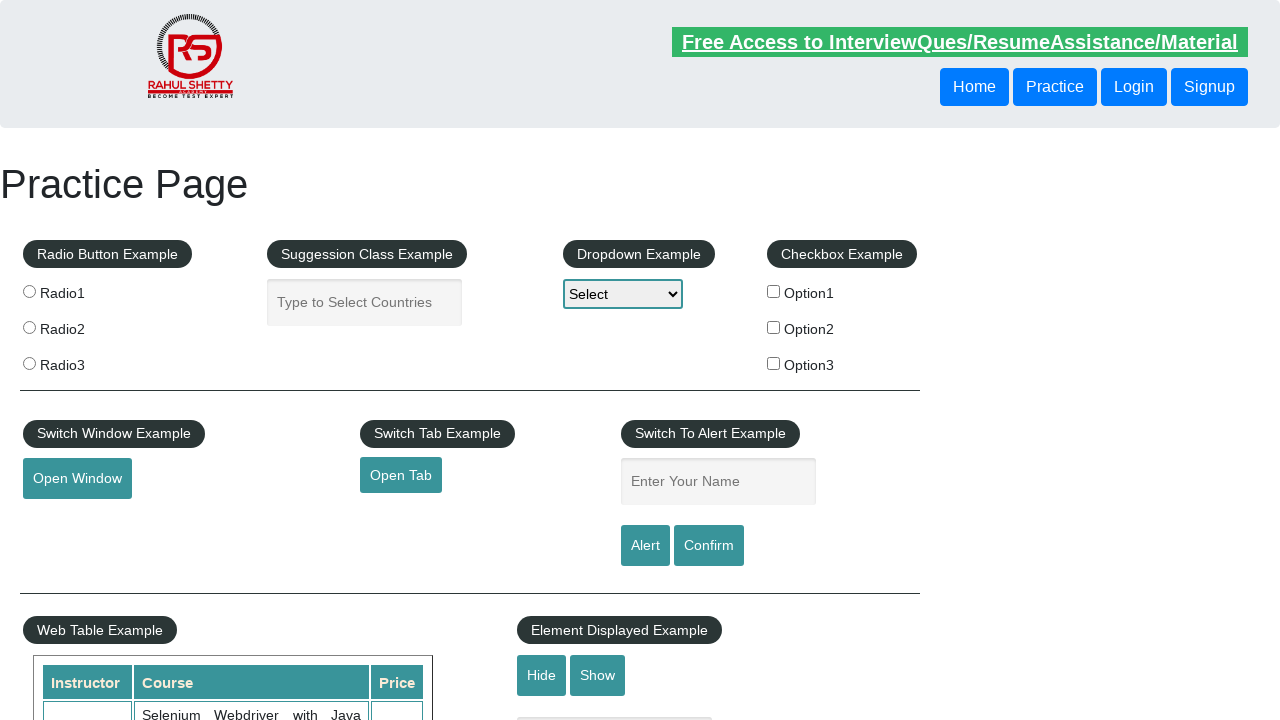

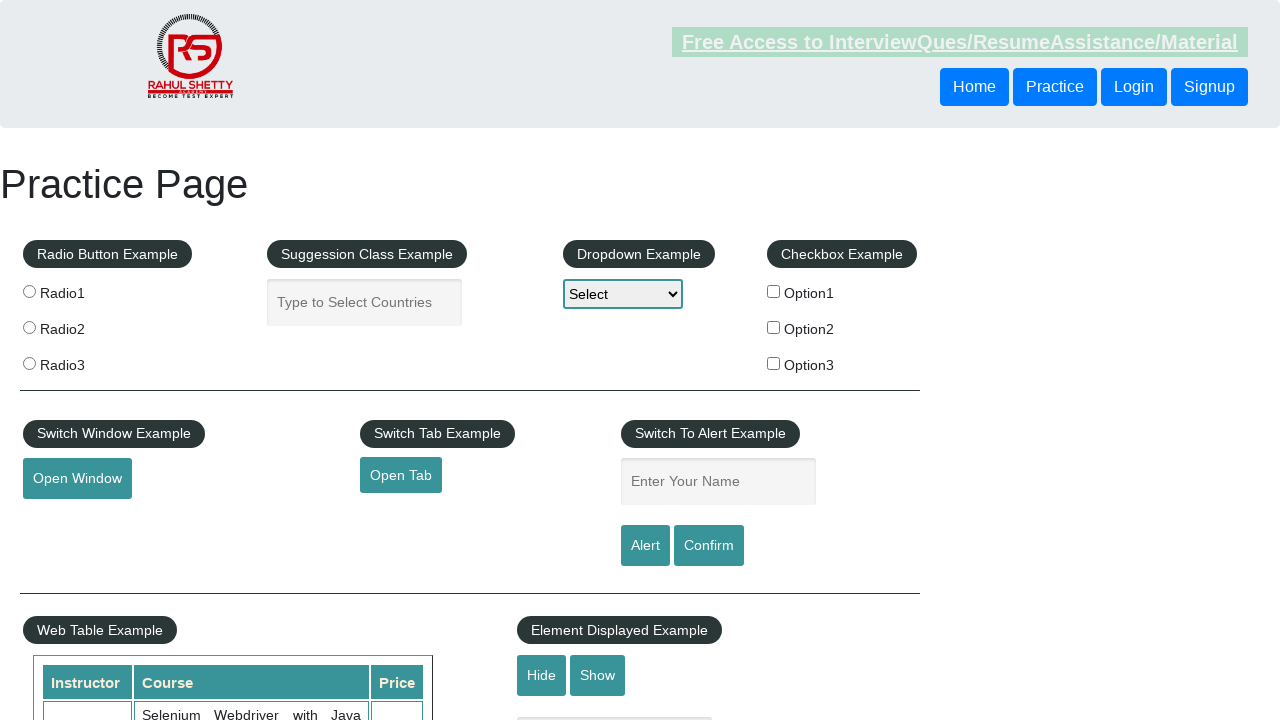